Tests the filter() locator API to find and highlight elements based on text content filters

Starting URL: https://www.techglobal-training.com/frontend

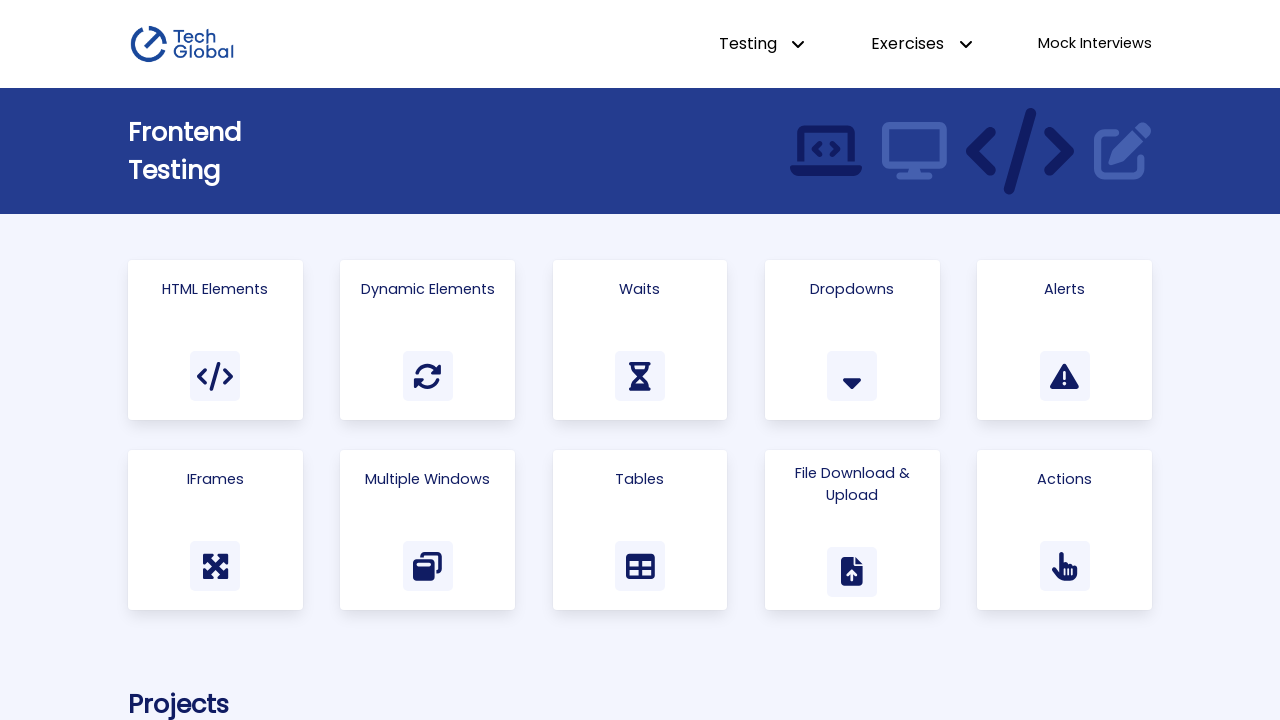

Clicked 'Html Elements' link using role locator at (215, 340) on internal:role=link[name="Html Elements"i]
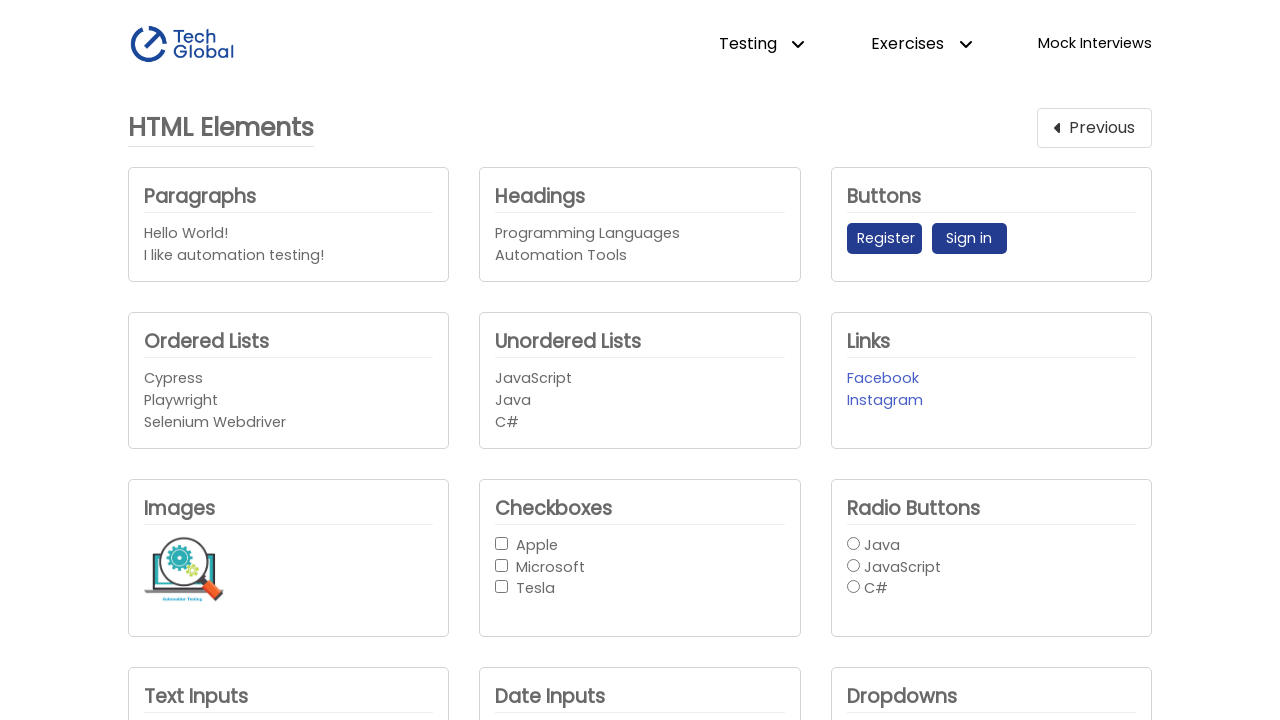

Located all paragraphs containing 'testing' text using filter() locator API
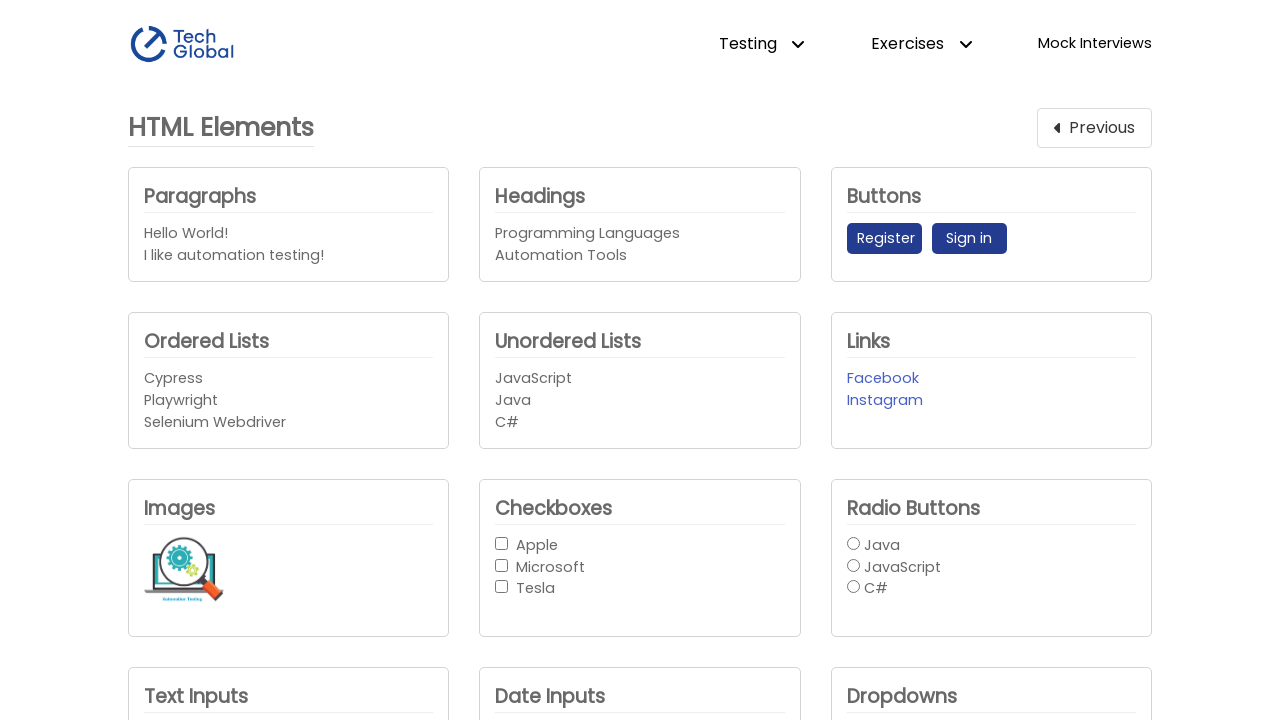

Highlighted all paragraphs containing 'testing' text
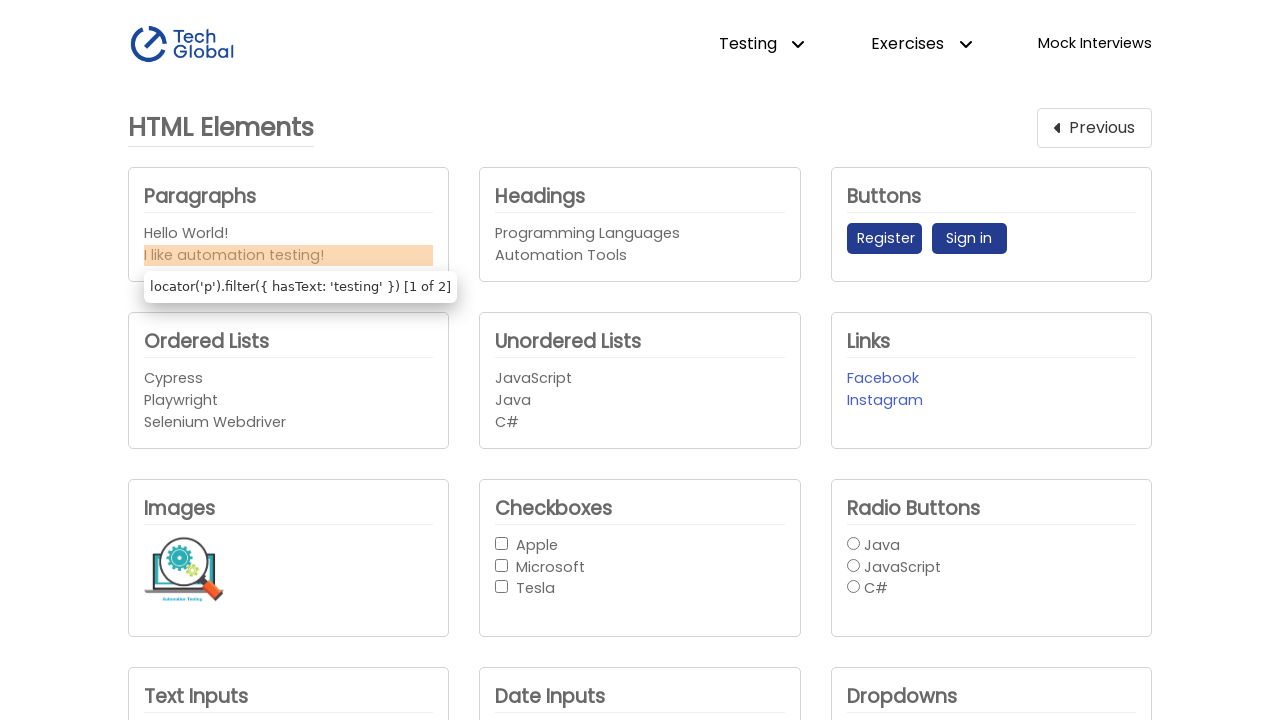

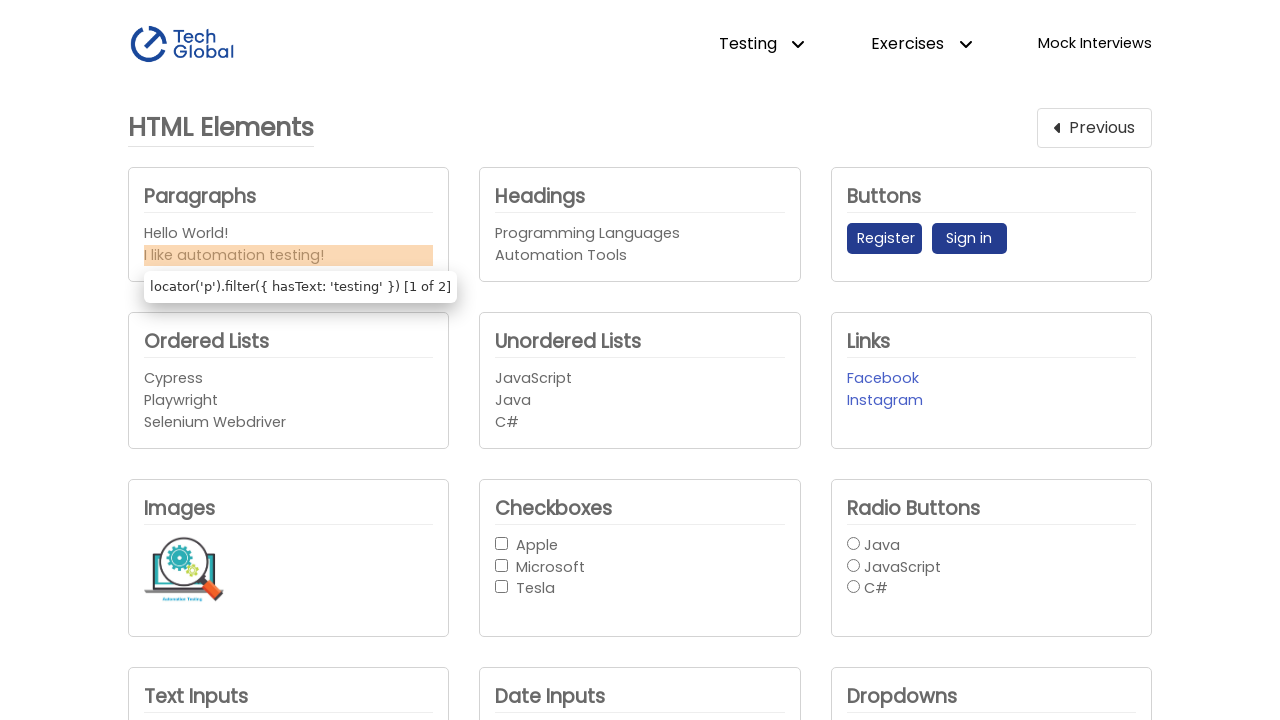